Tests that edits are saved when the input loses focus (blur event)

Starting URL: https://demo.playwright.dev/todomvc

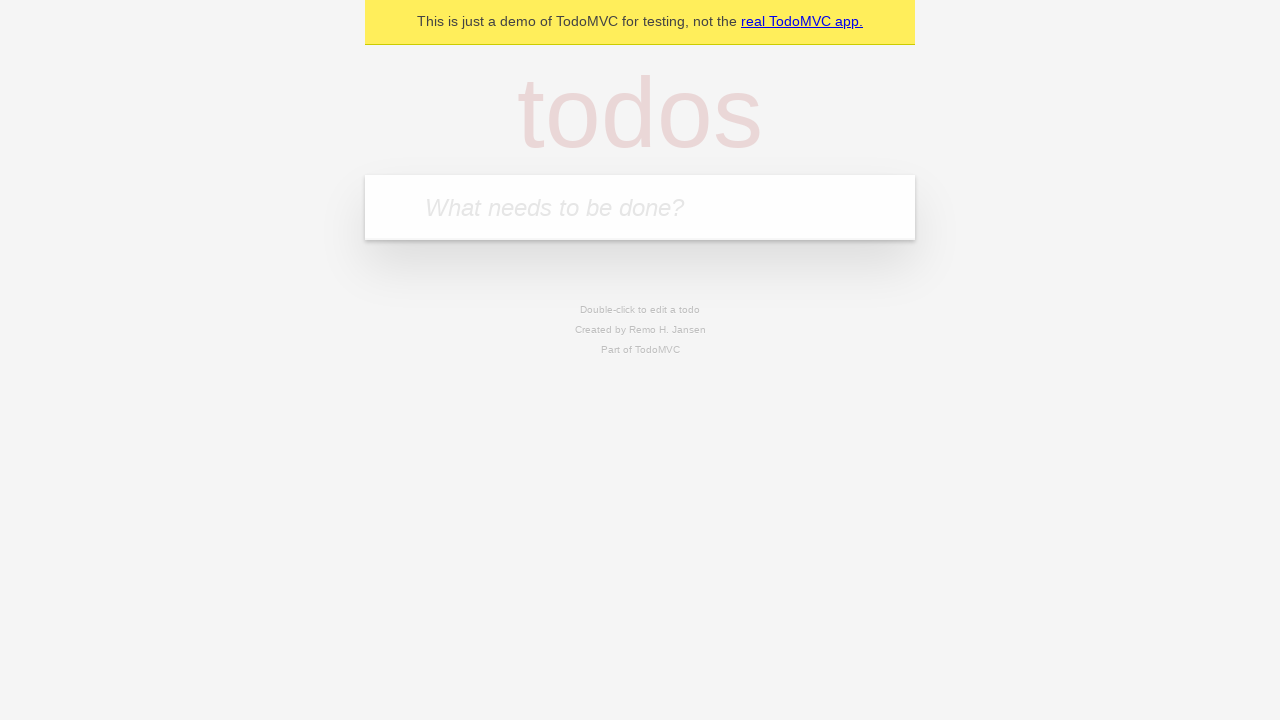

Filled todo input with 'buy some cheese' on internal:attr=[placeholder="What needs to be done?"i]
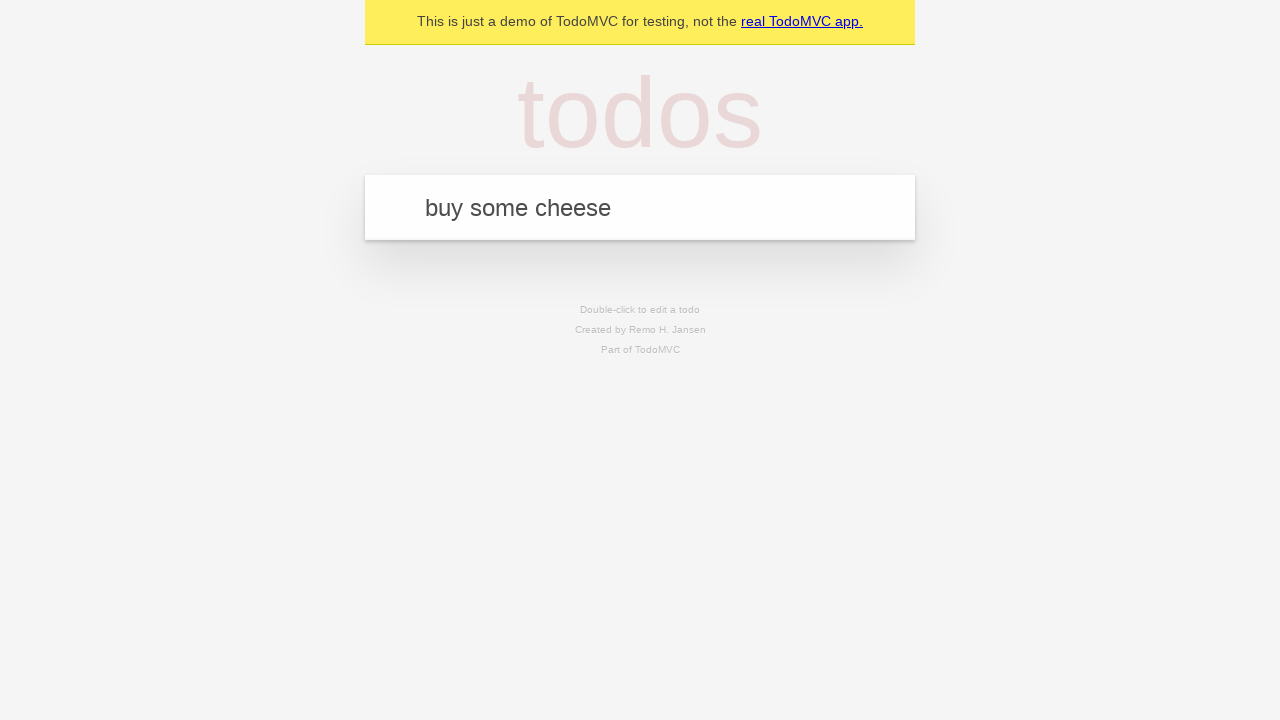

Pressed Enter to create todo 'buy some cheese' on internal:attr=[placeholder="What needs to be done?"i]
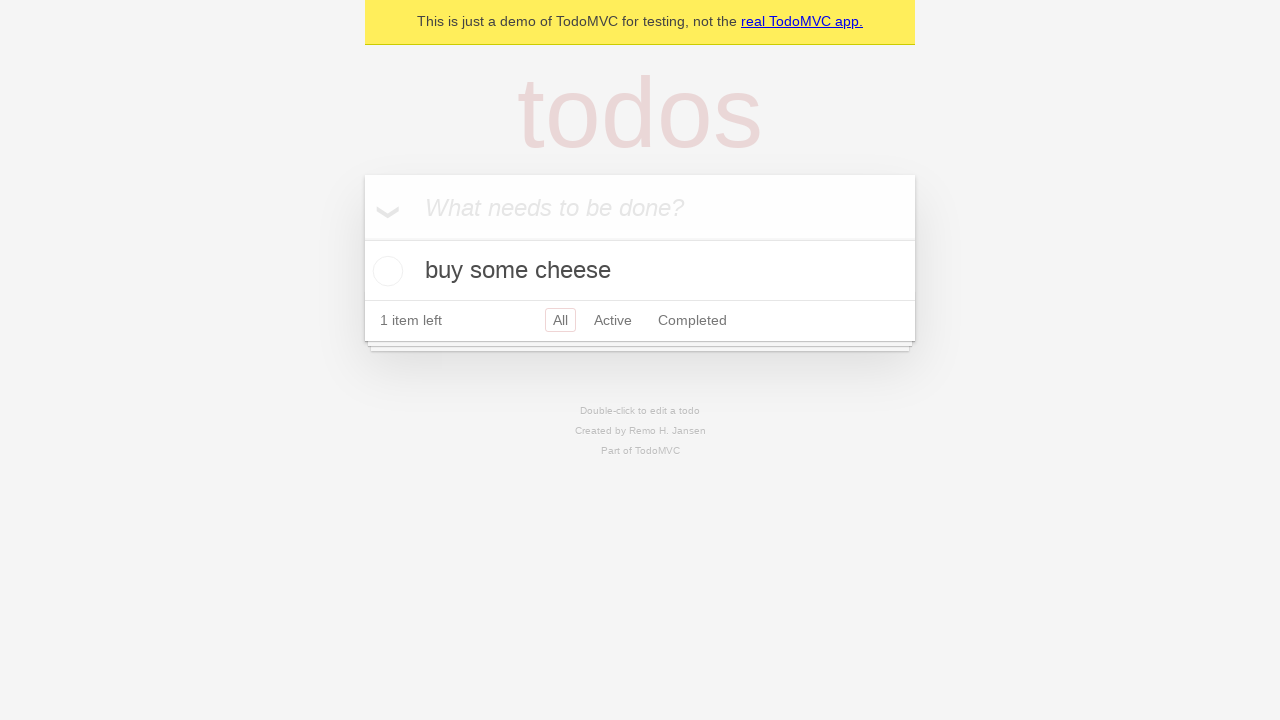

Filled todo input with 'feed the cat' on internal:attr=[placeholder="What needs to be done?"i]
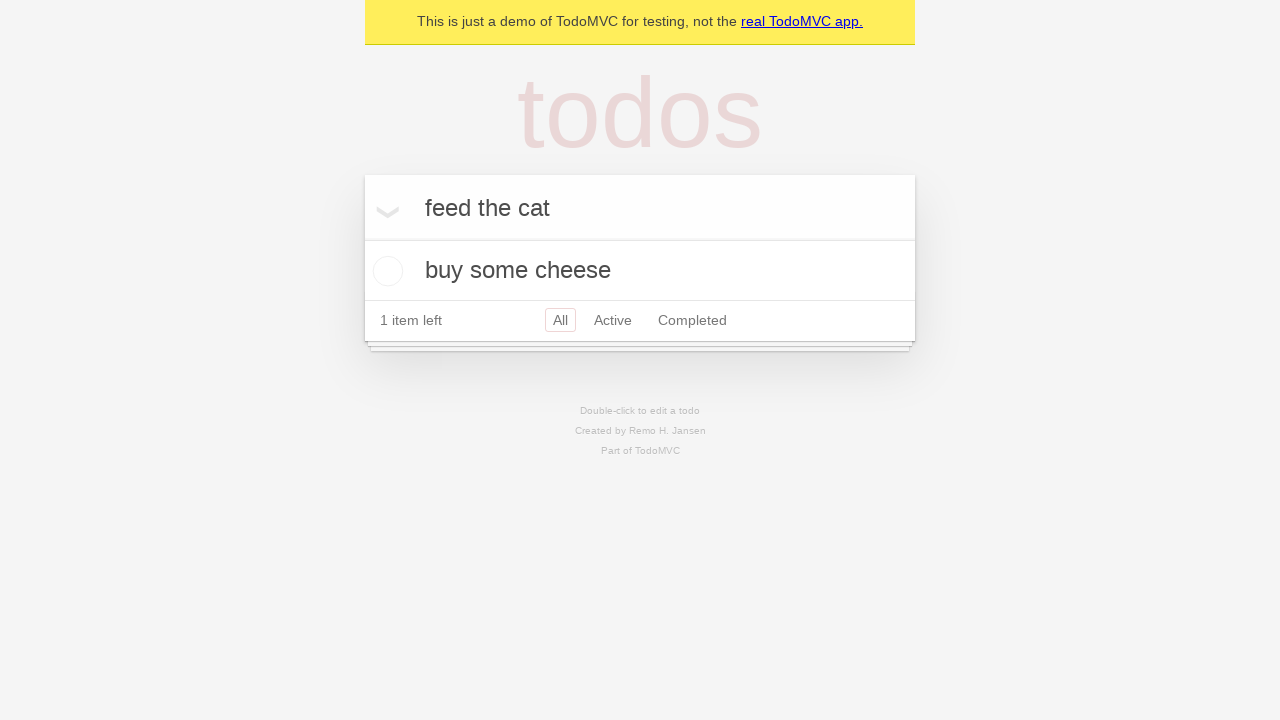

Pressed Enter to create todo 'feed the cat' on internal:attr=[placeholder="What needs to be done?"i]
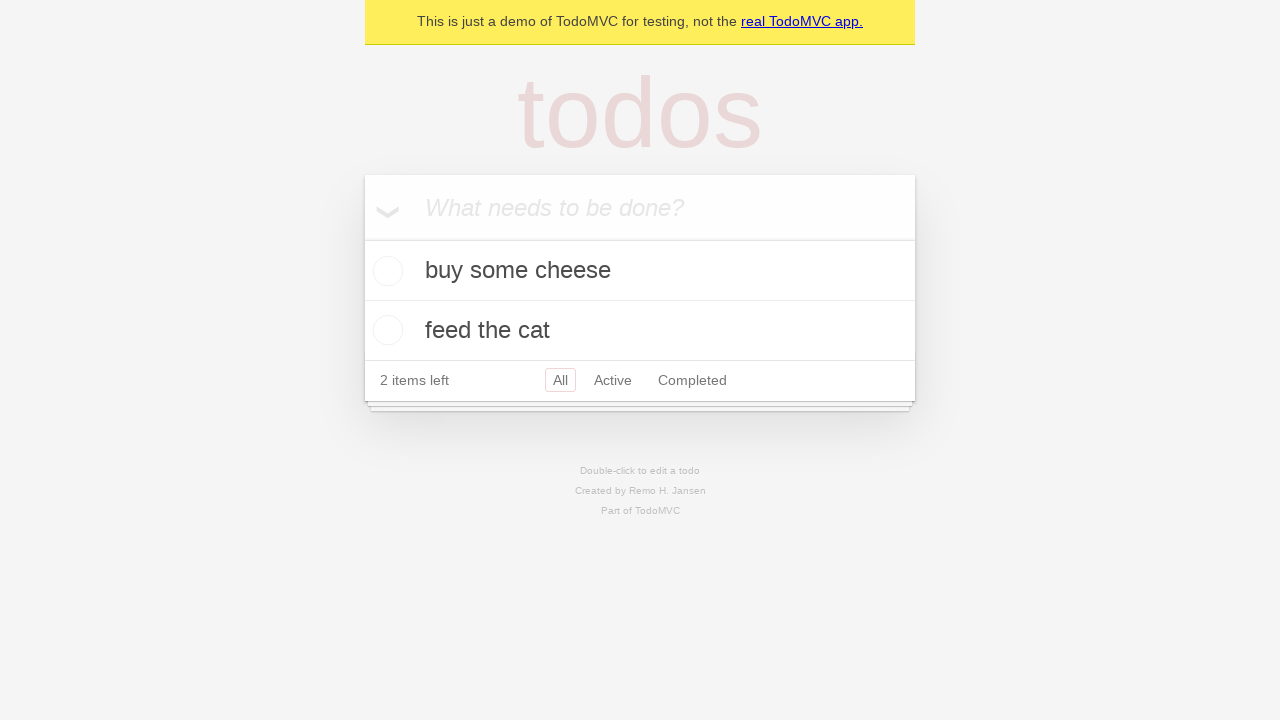

Filled todo input with 'book a doctors appointment' on internal:attr=[placeholder="What needs to be done?"i]
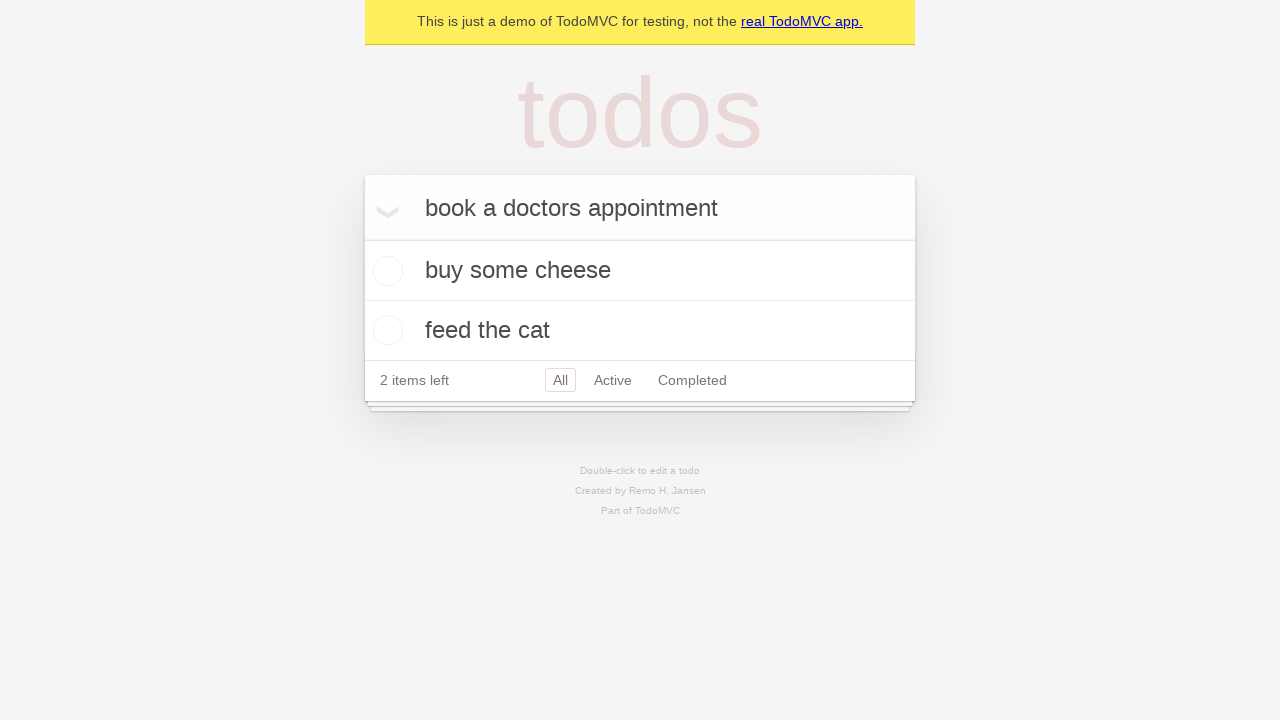

Pressed Enter to create todo 'book a doctors appointment' on internal:attr=[placeholder="What needs to be done?"i]
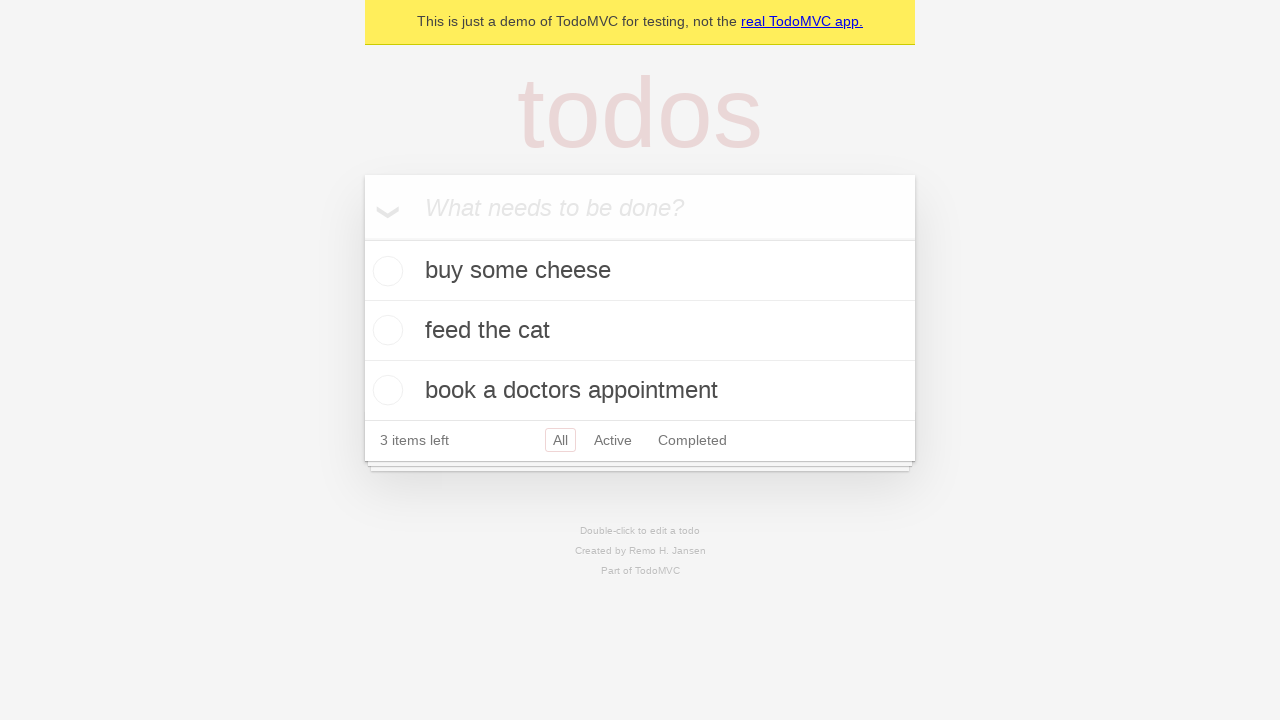

All 3 todos have been created
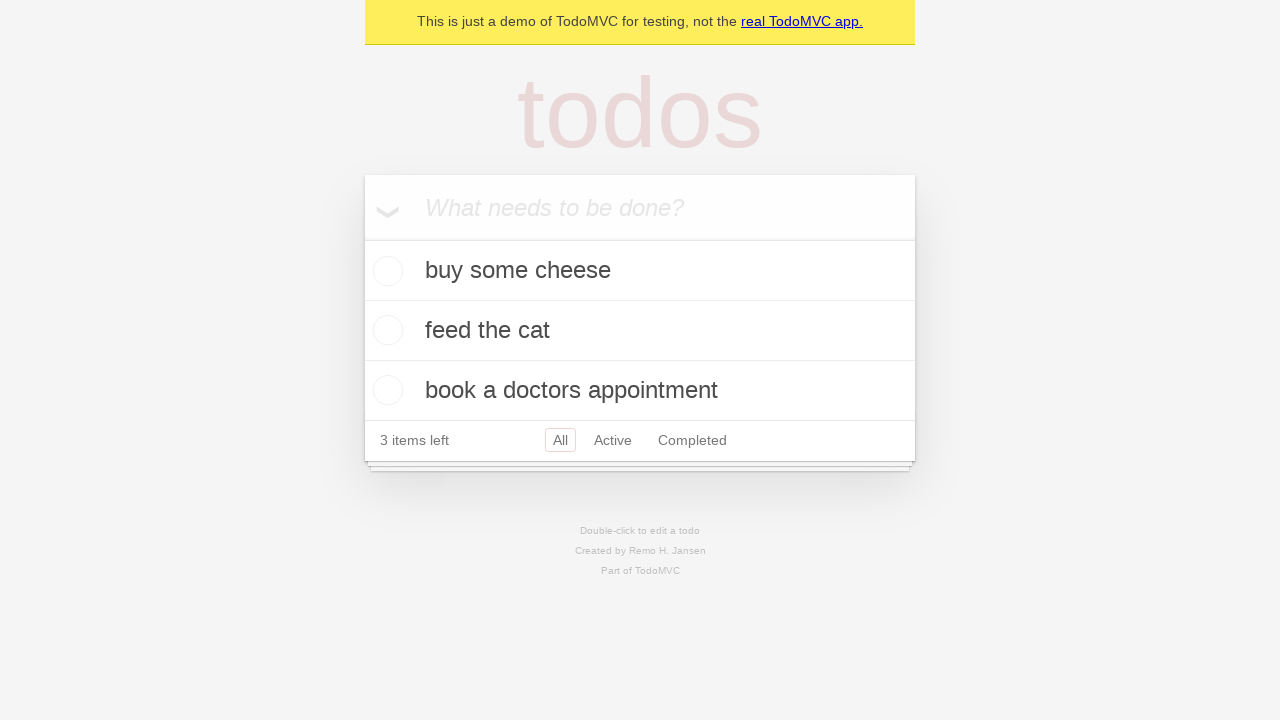

Double-clicked on second todo to enter edit mode at (640, 331) on internal:testid=[data-testid="todo-item"s] >> nth=1
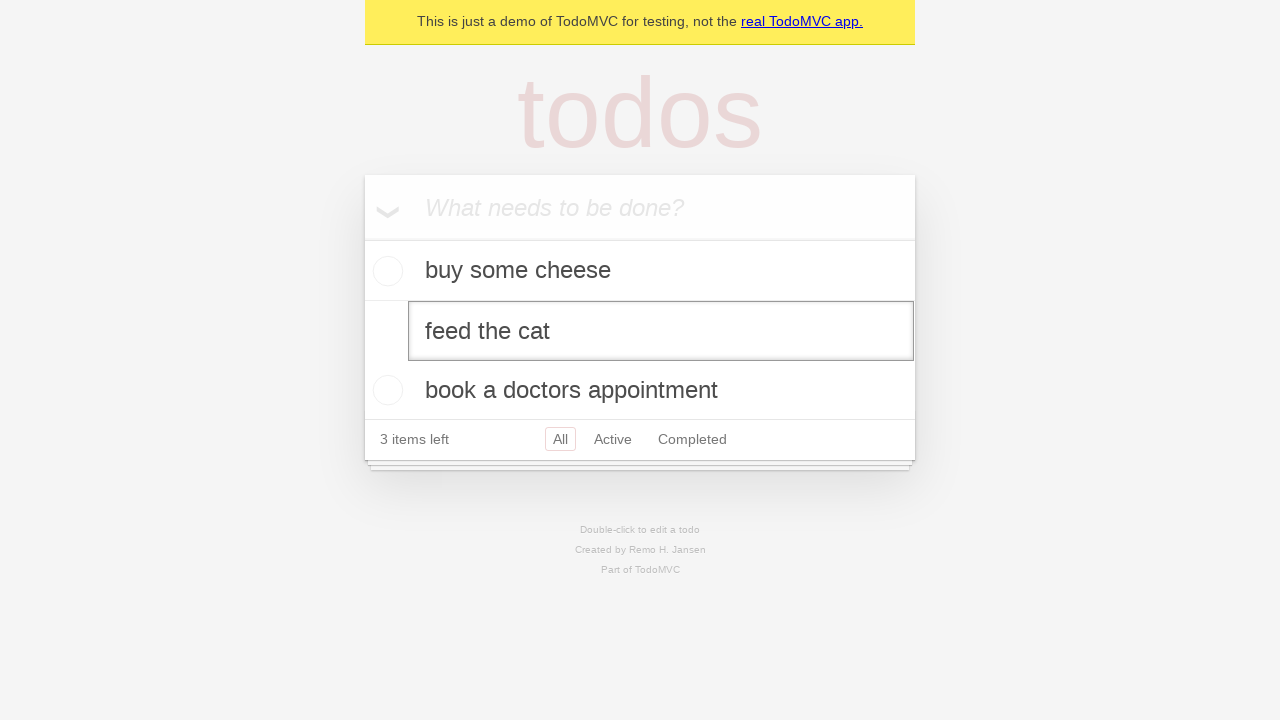

Filled edit field with 'buy some sausages' on internal:testid=[data-testid="todo-item"s] >> nth=1 >> internal:role=textbox[nam
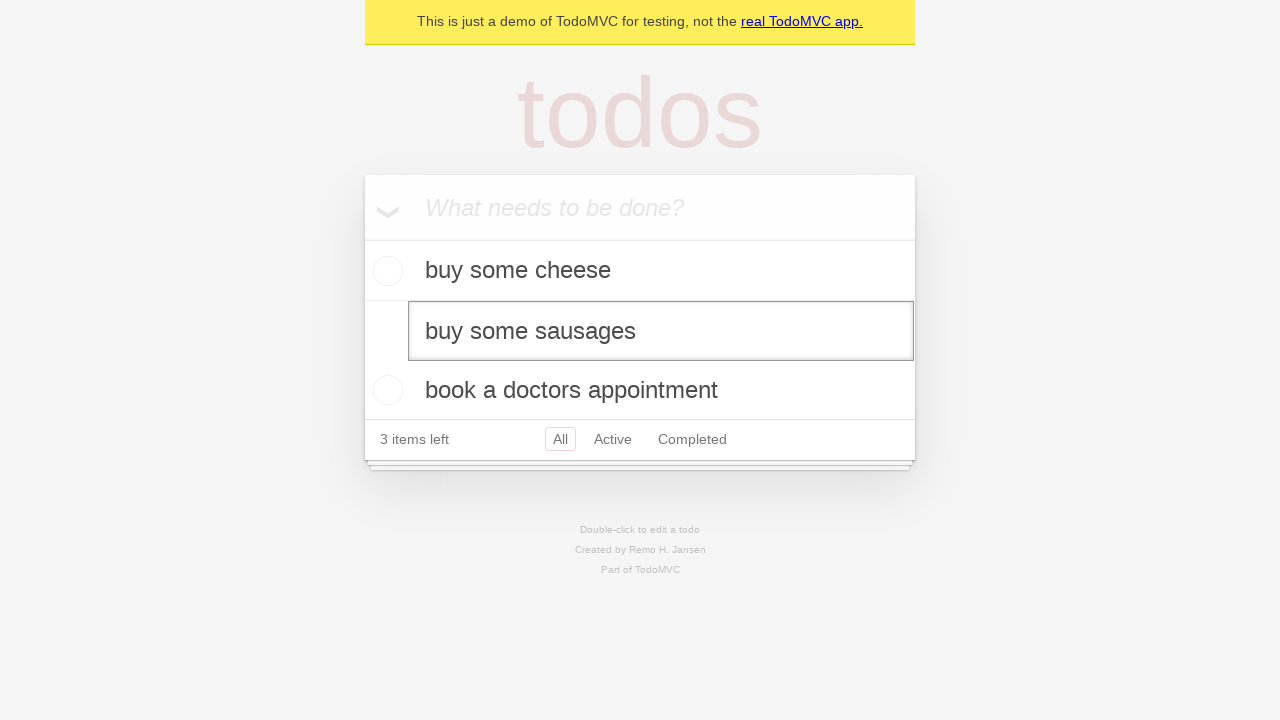

Dispatched blur event to save the edit
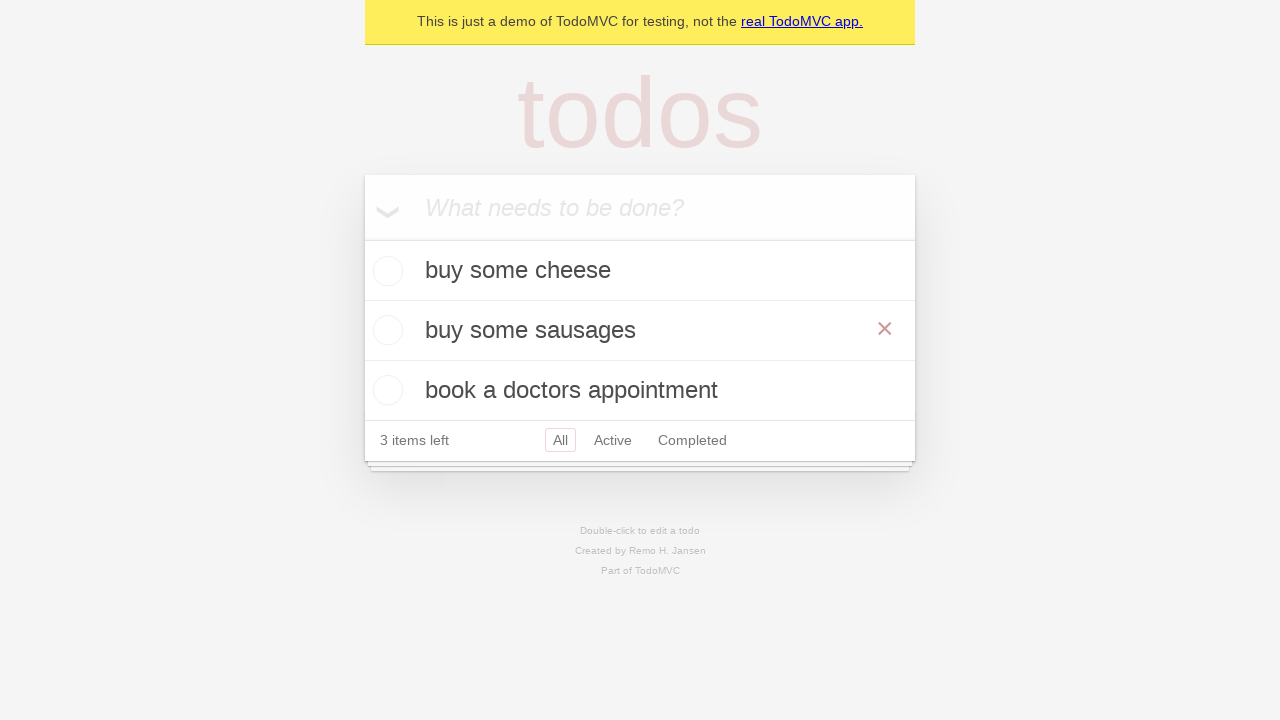

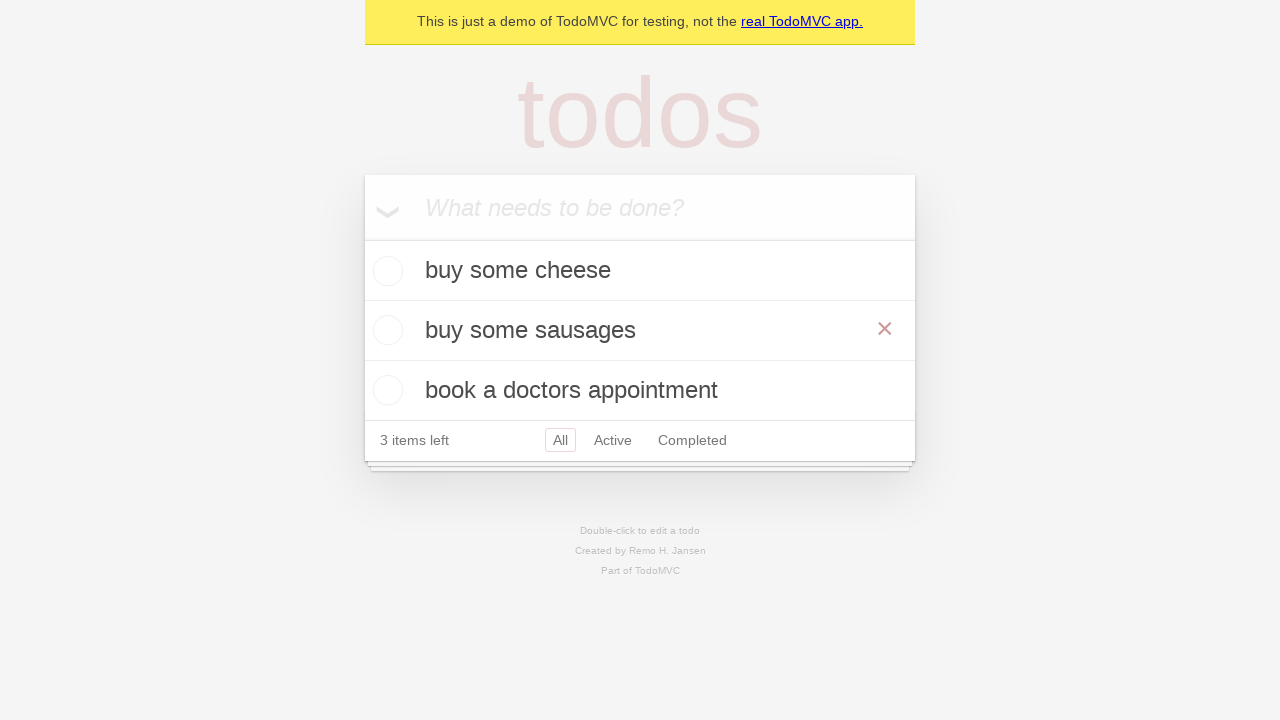